Tests navigation on a personal website by repeatedly clicking a link, checking header visibility, and navigating back to the homepage in a loop.

Starting URL: https://enriquegh.com

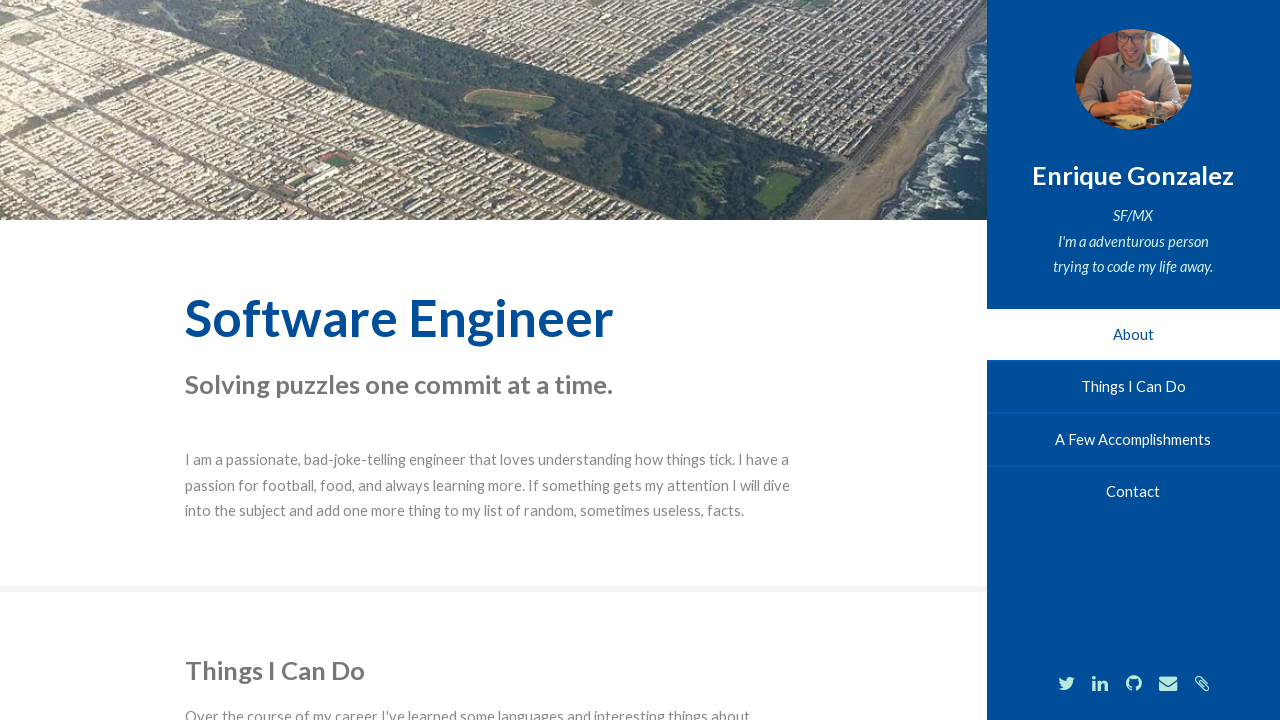

Located header element to check visibility
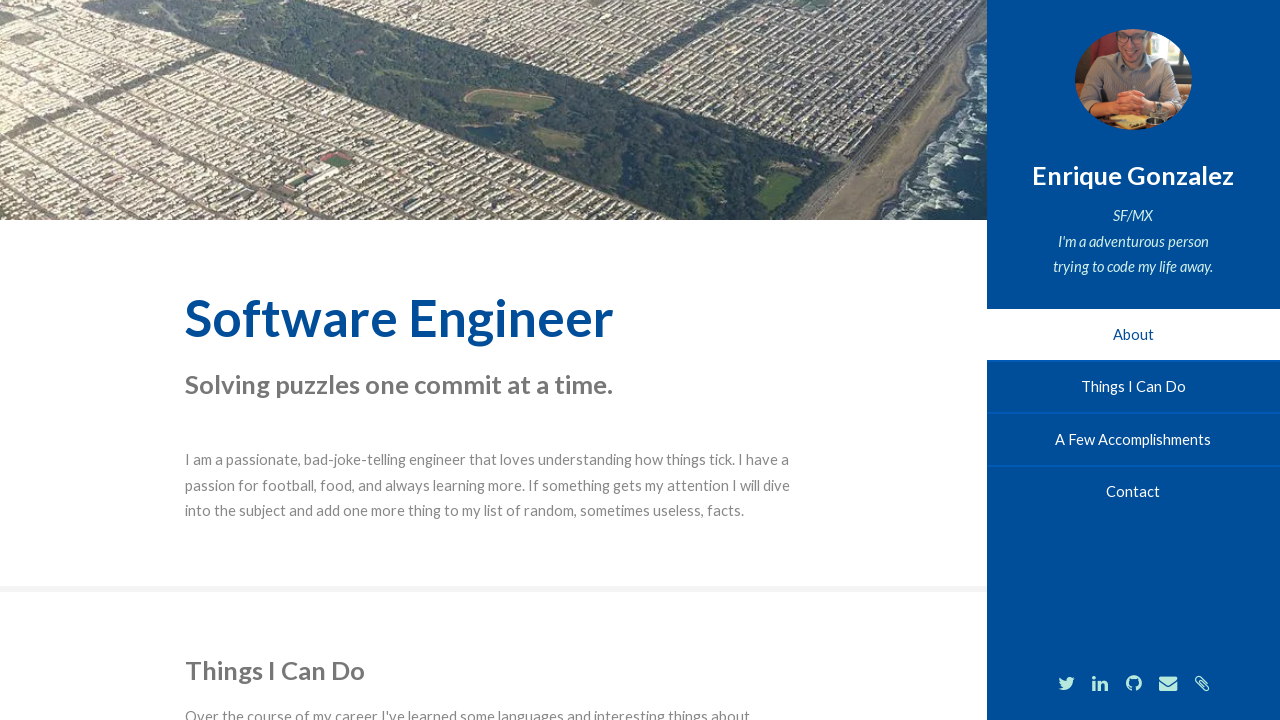

Clicked on two-link element at (1133, 387) on #two-link
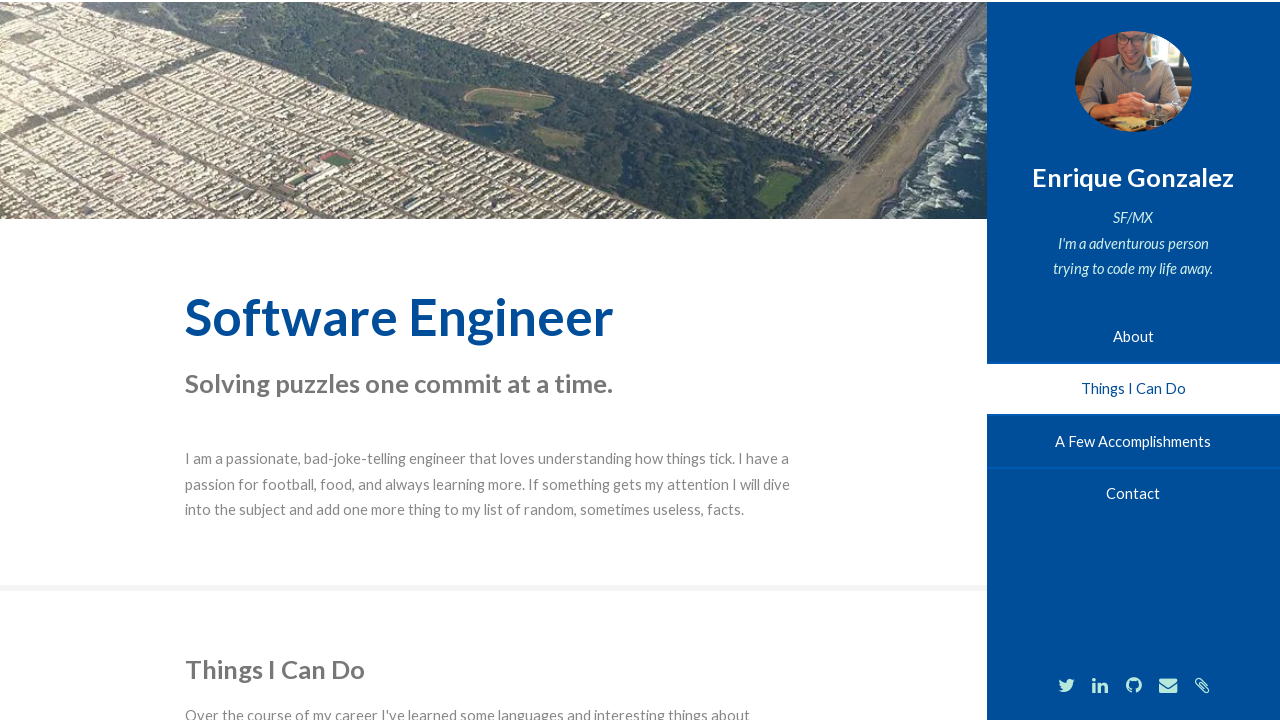

Navigated back to homepage https://enriquegh.com
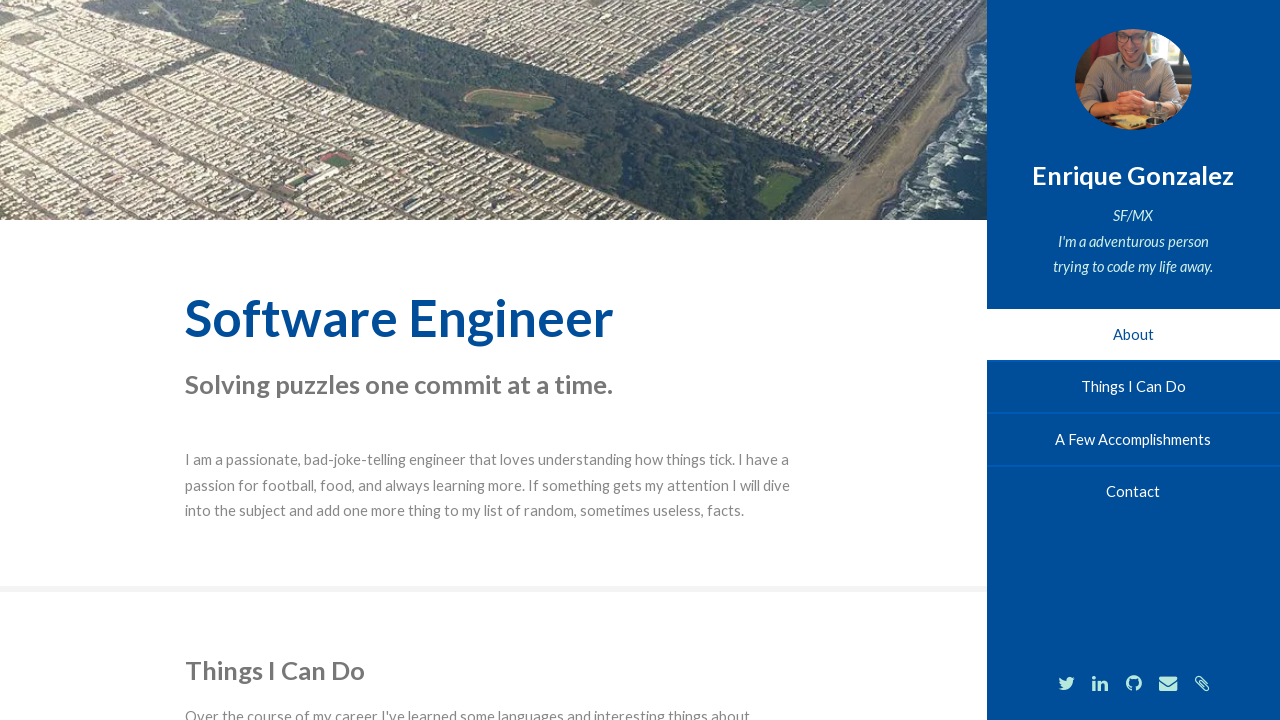

Located header element to check visibility
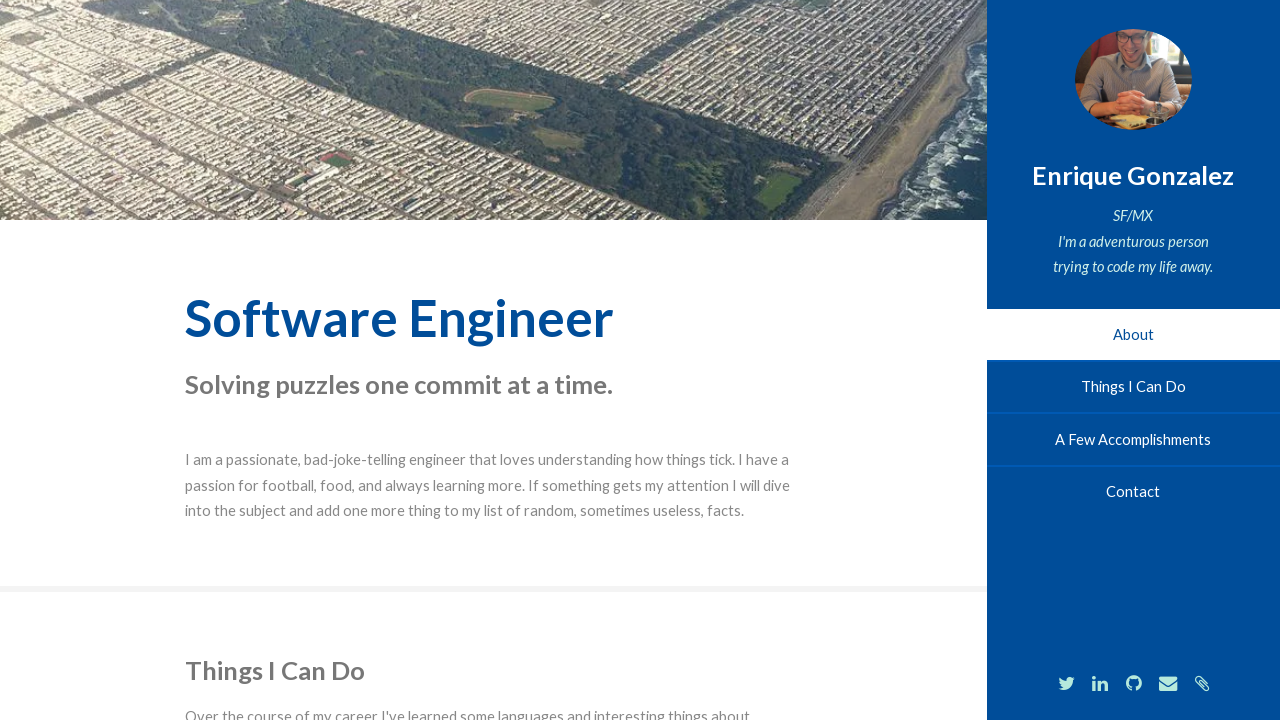

Clicked on two-link element at (1133, 387) on #two-link
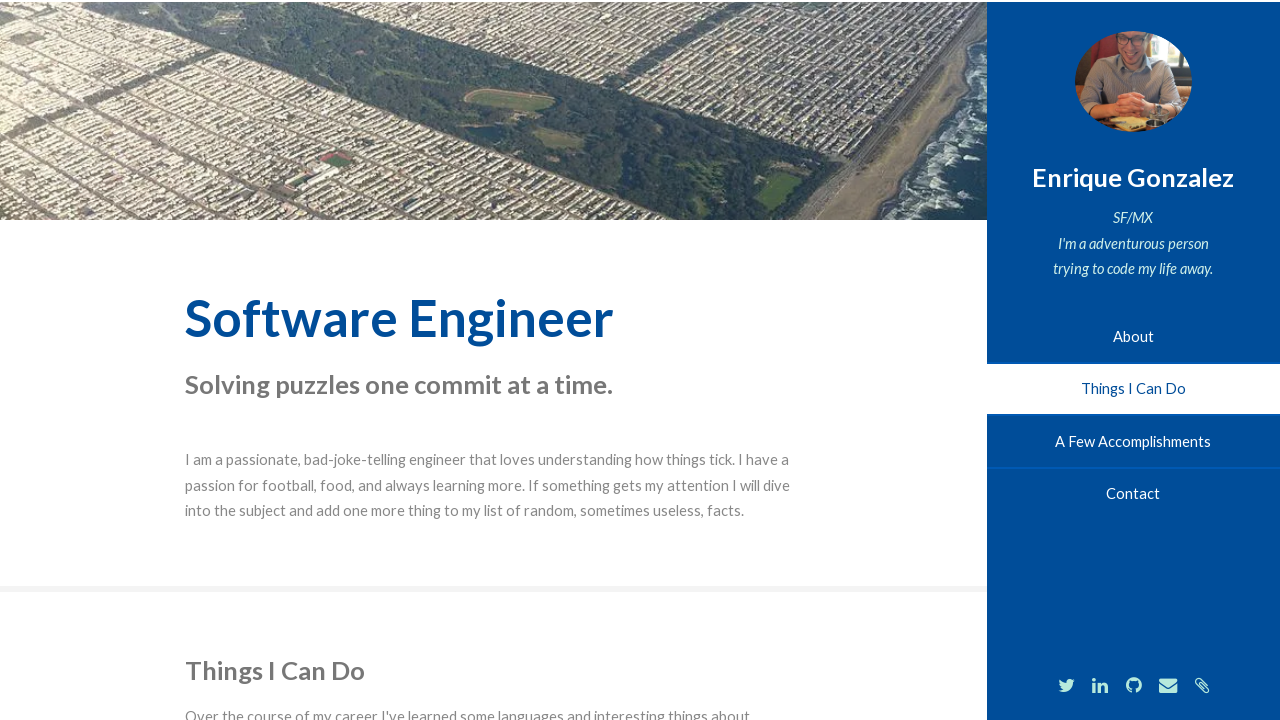

Navigated back to homepage https://enriquegh.com
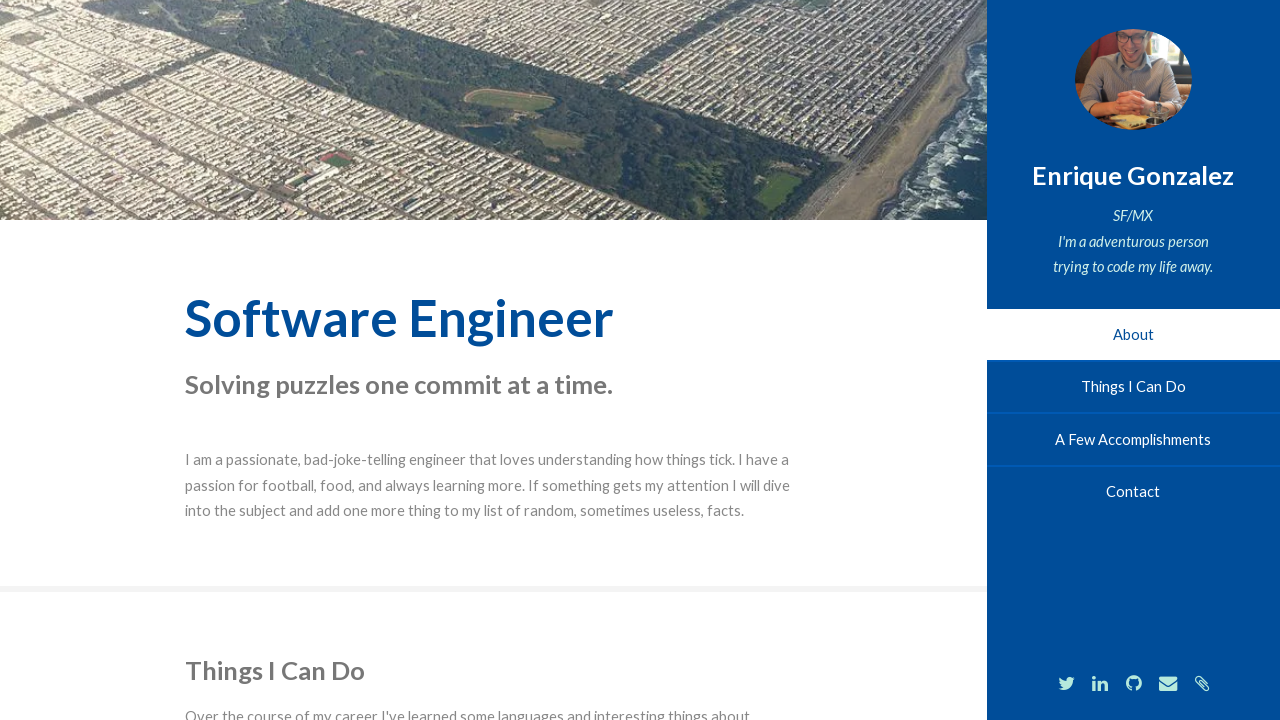

Located header element to check visibility
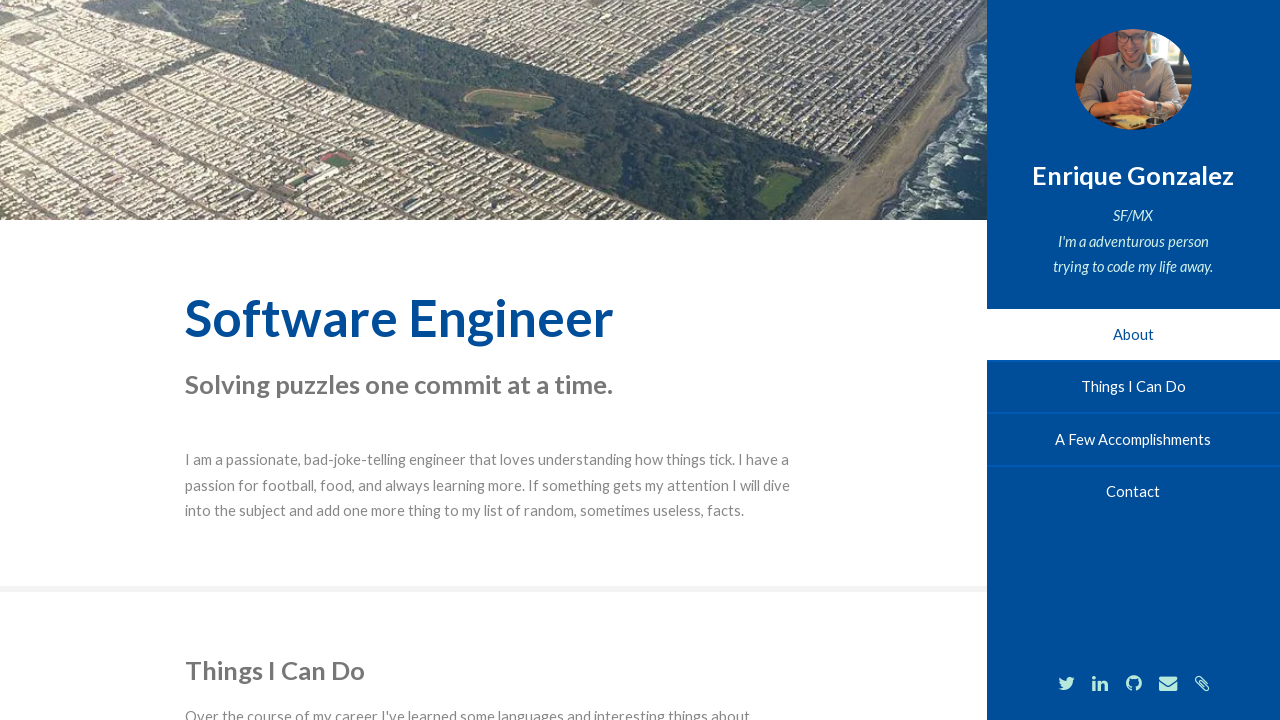

Clicked on two-link element at (1133, 387) on #two-link
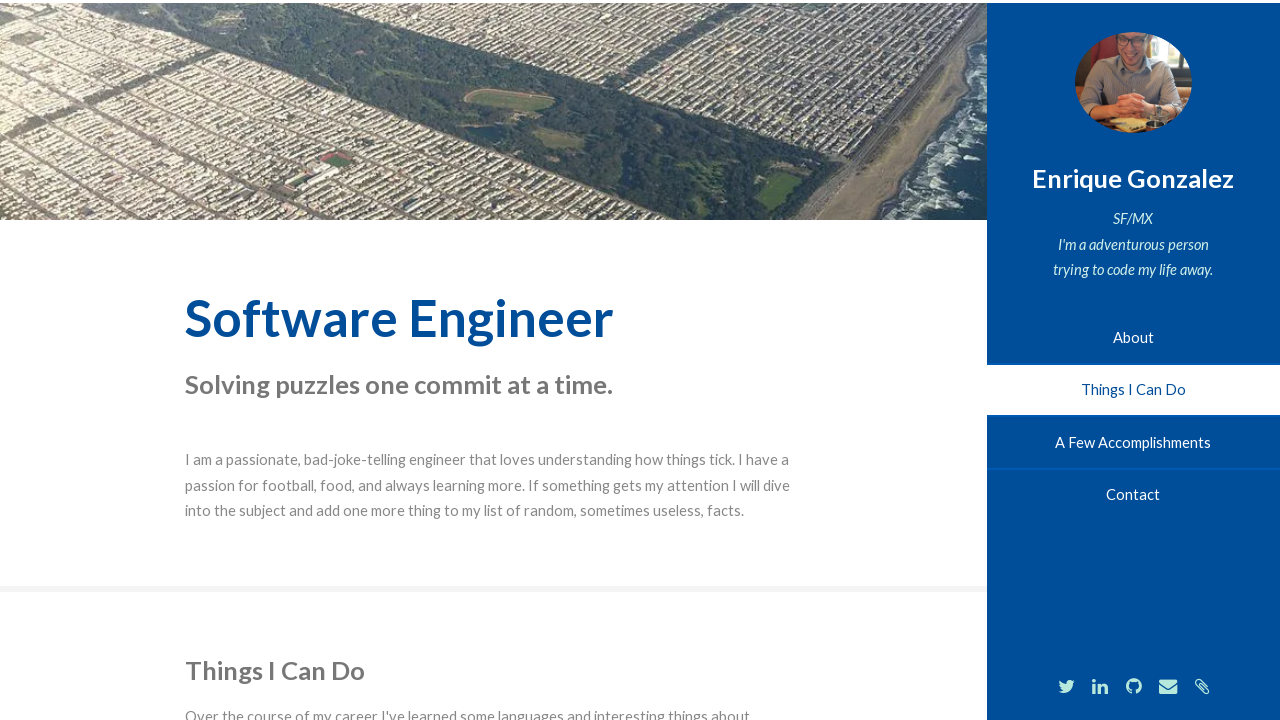

Navigated back to homepage https://enriquegh.com
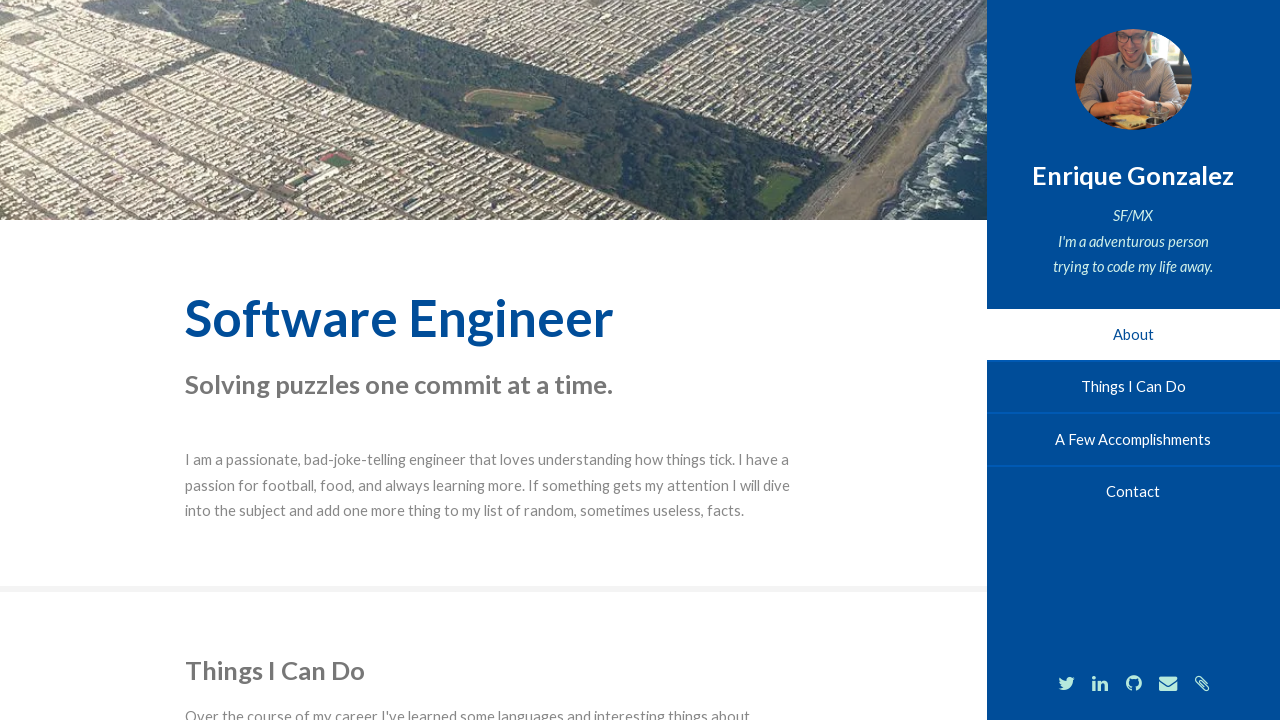

Located header element to check visibility
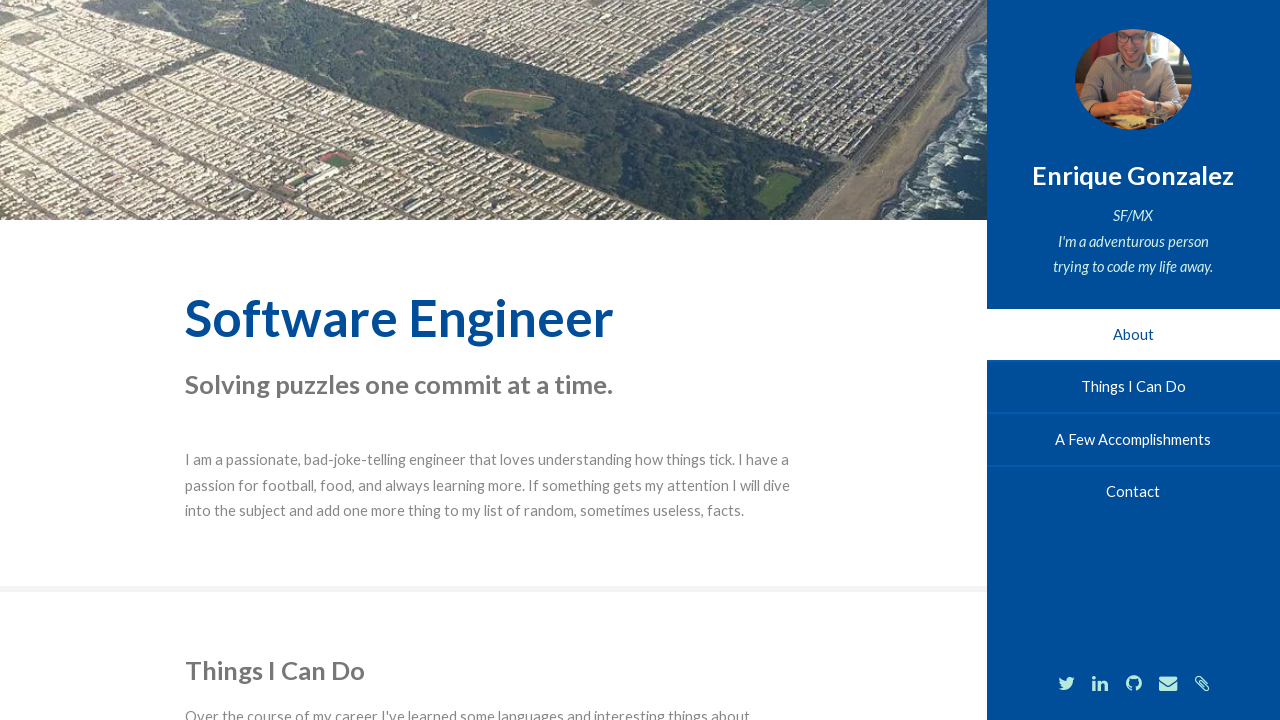

Clicked on two-link element at (1133, 387) on #two-link
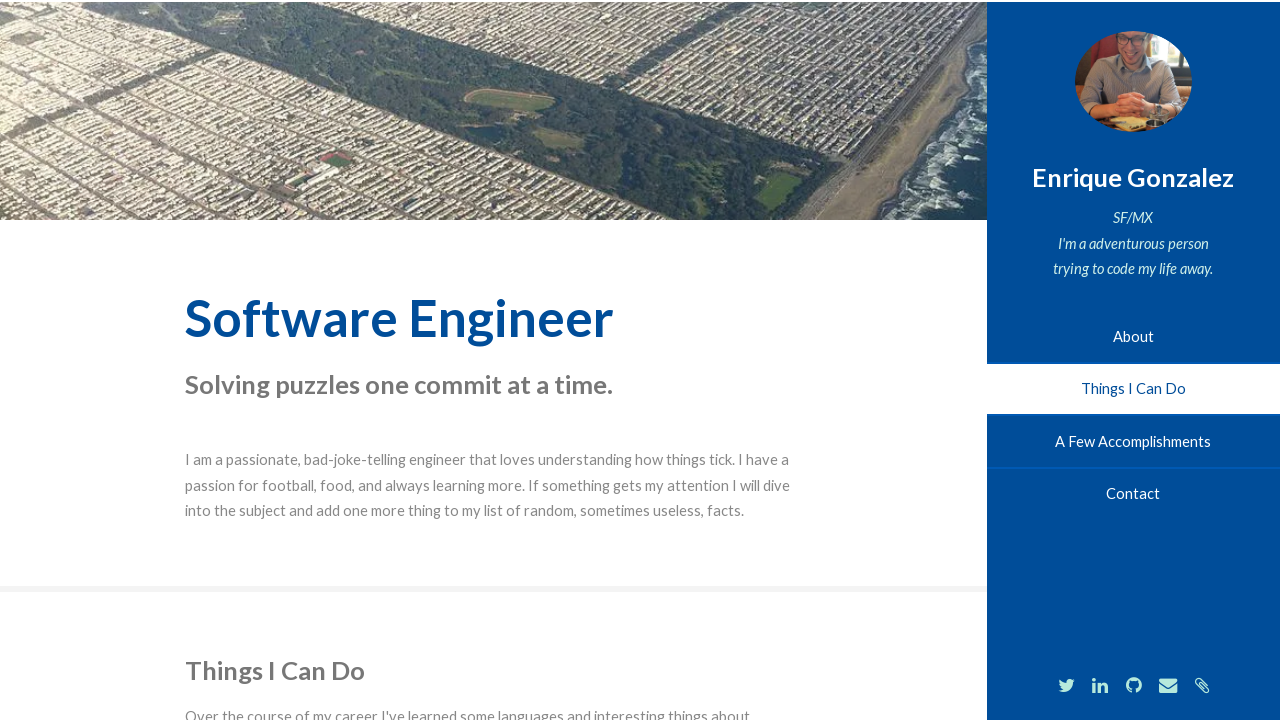

Navigated back to homepage https://enriquegh.com
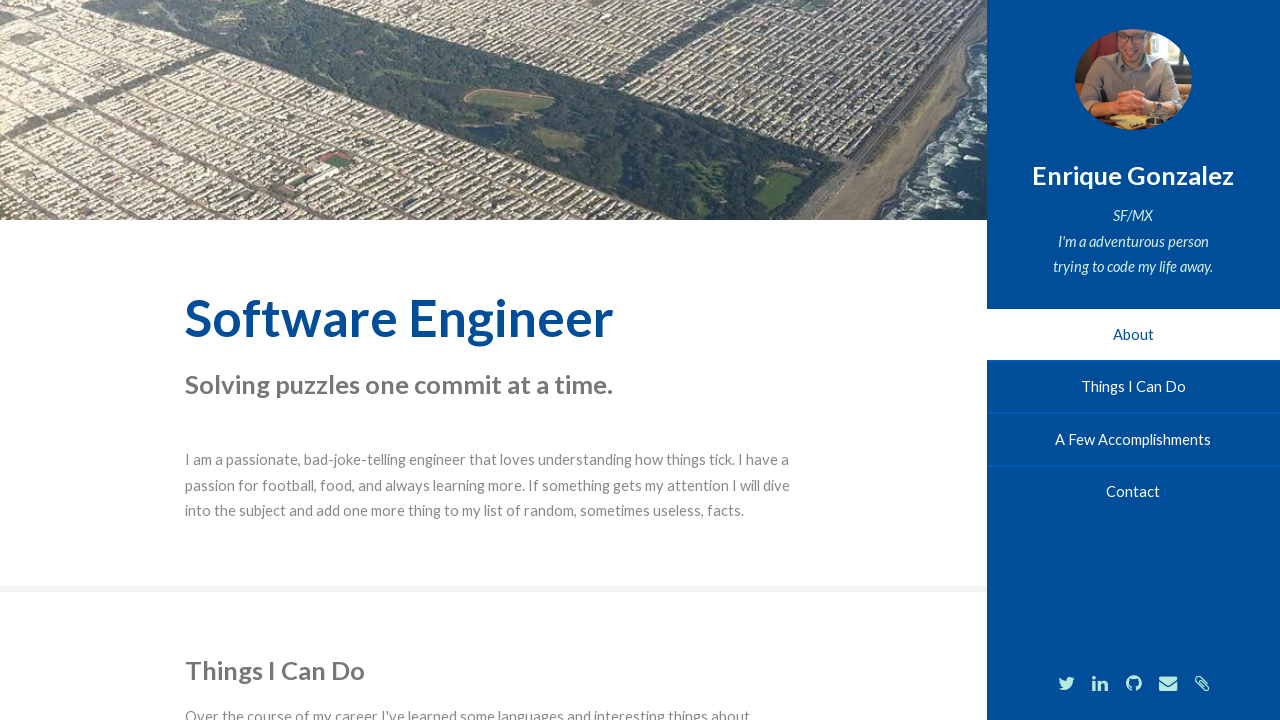

Located header element to check visibility
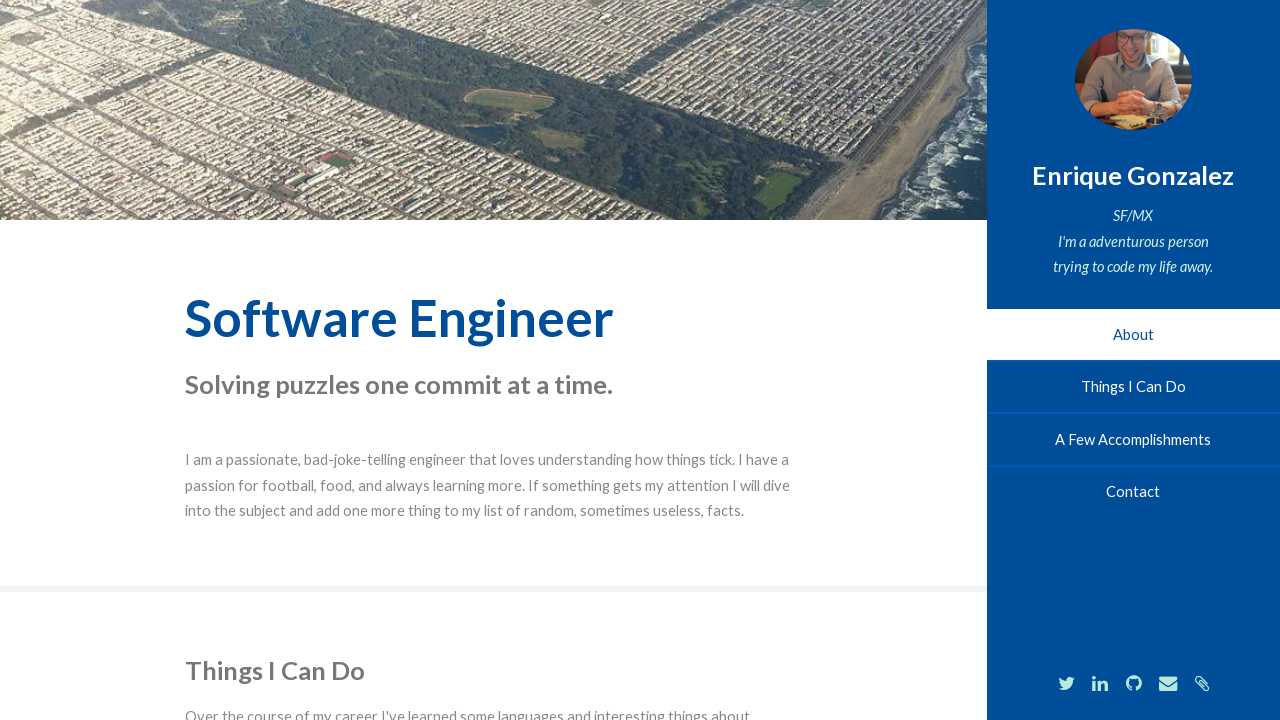

Clicked on two-link element at (1133, 387) on #two-link
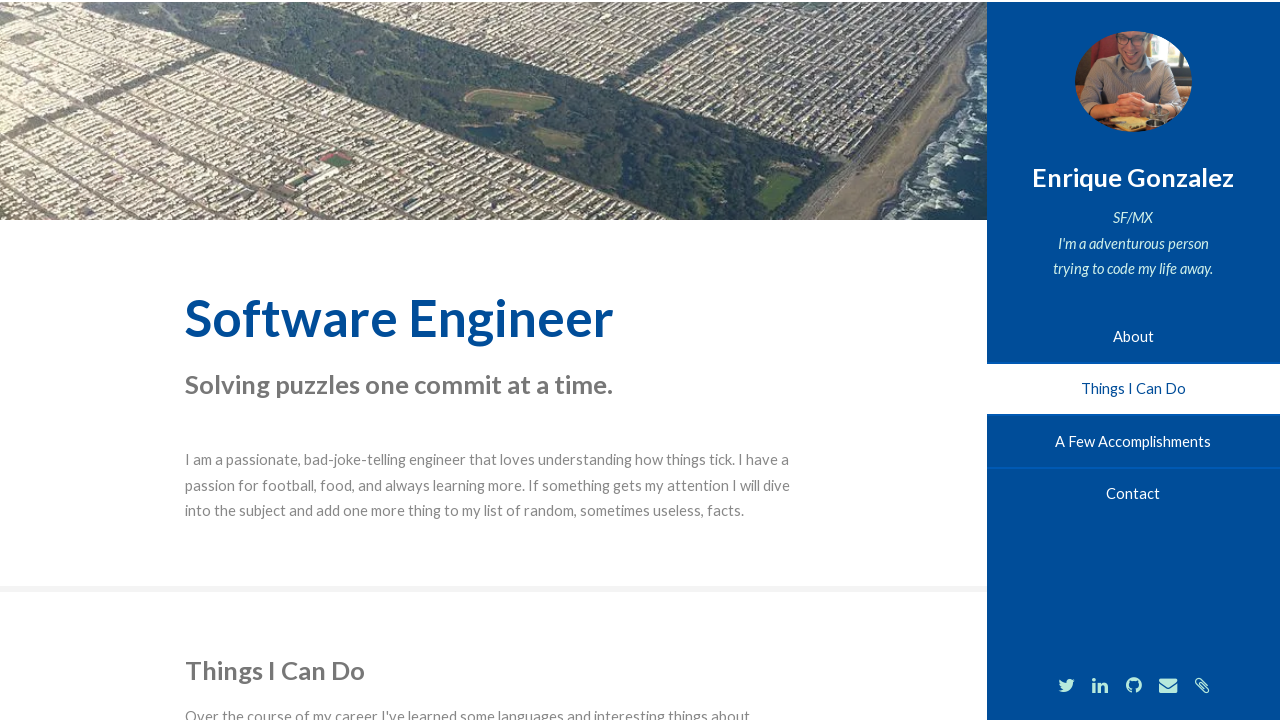

Navigated back to homepage https://enriquegh.com
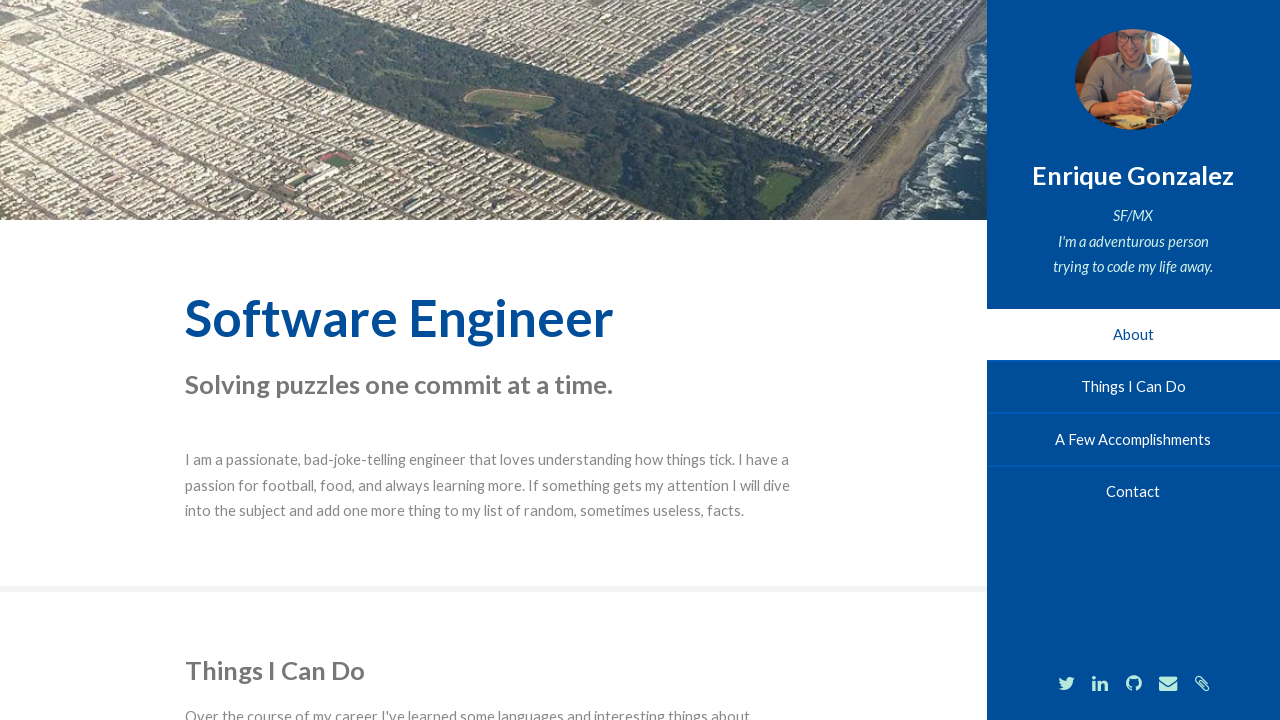

Located header element to check visibility
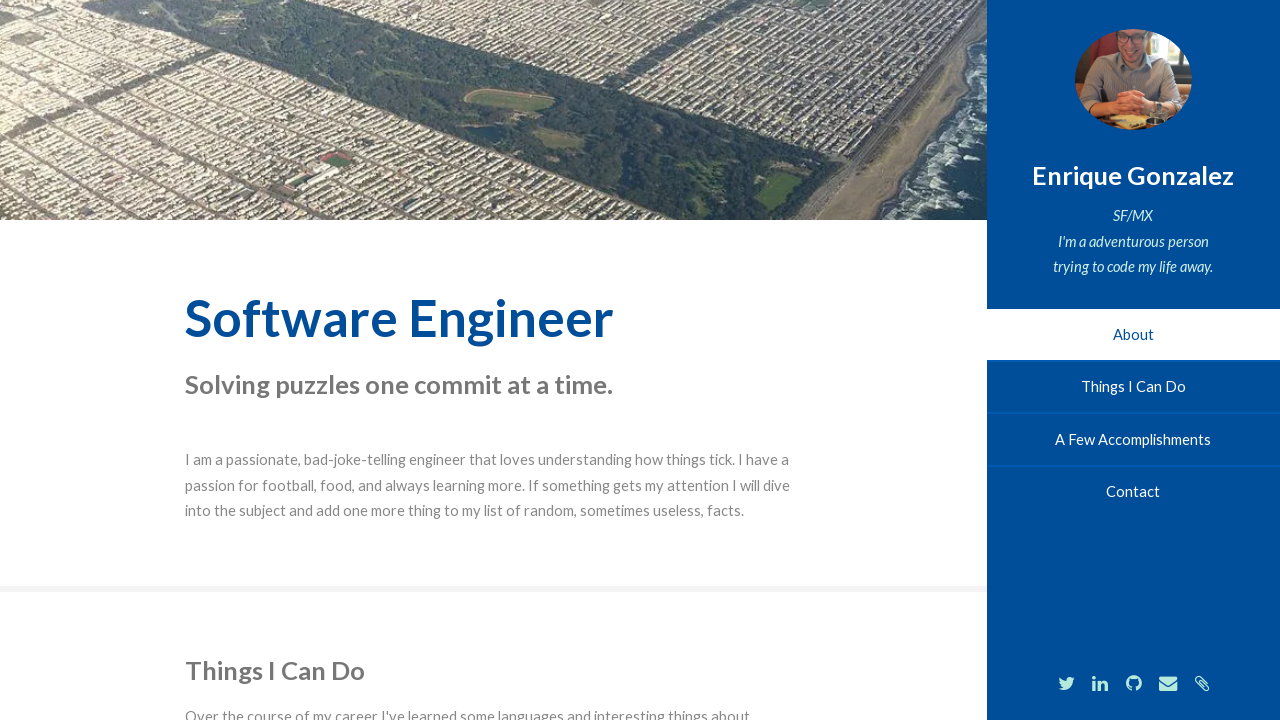

Clicked on two-link element at (1133, 387) on #two-link
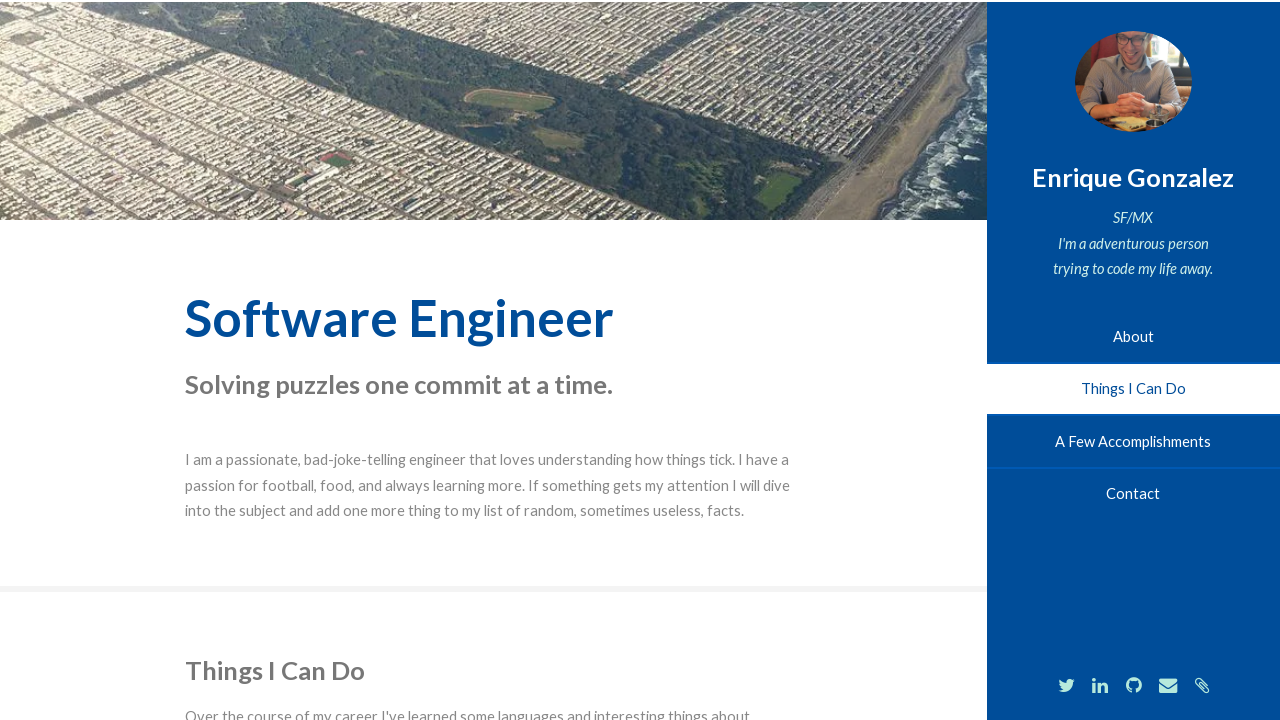

Navigated back to homepage https://enriquegh.com
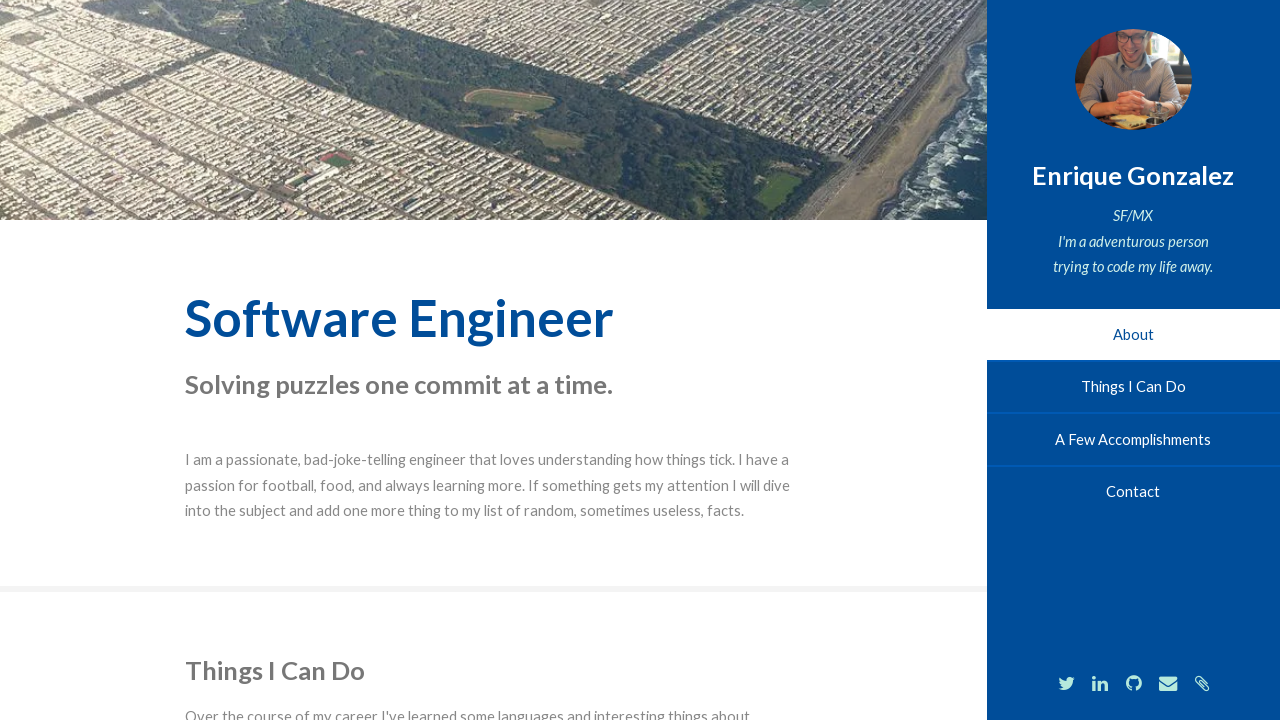

Located header element to check visibility
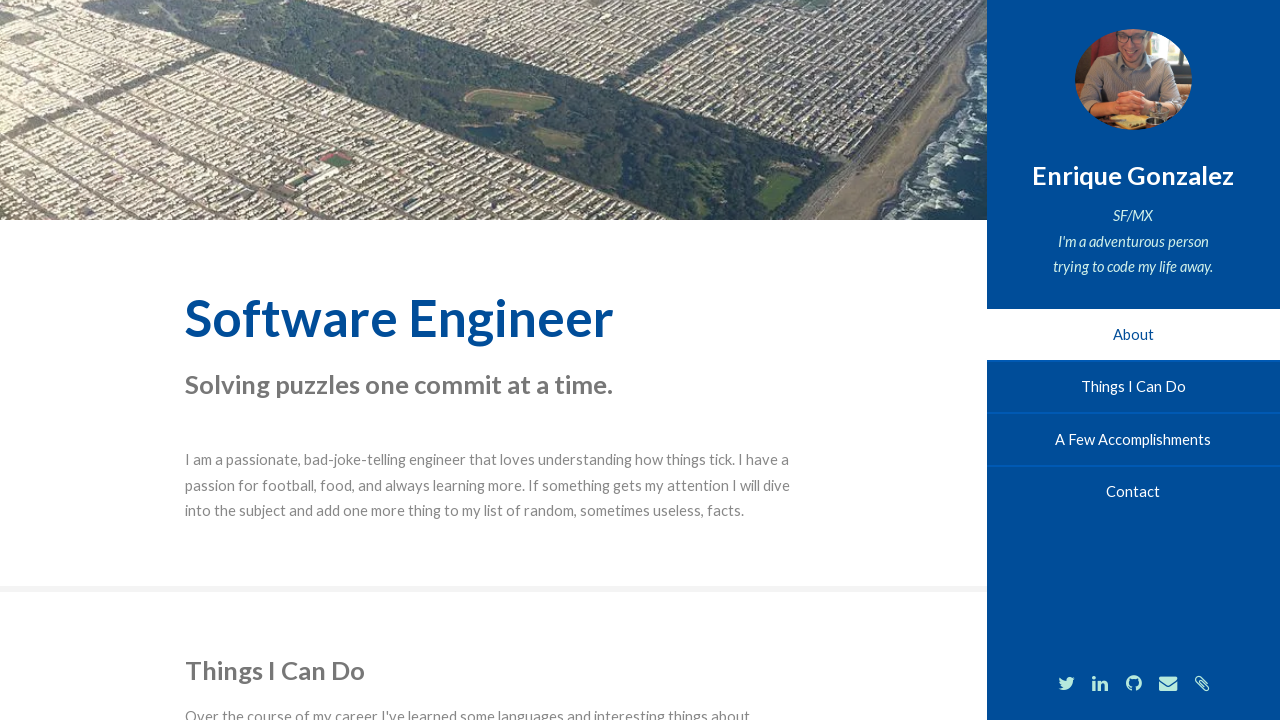

Clicked on two-link element at (1133, 387) on #two-link
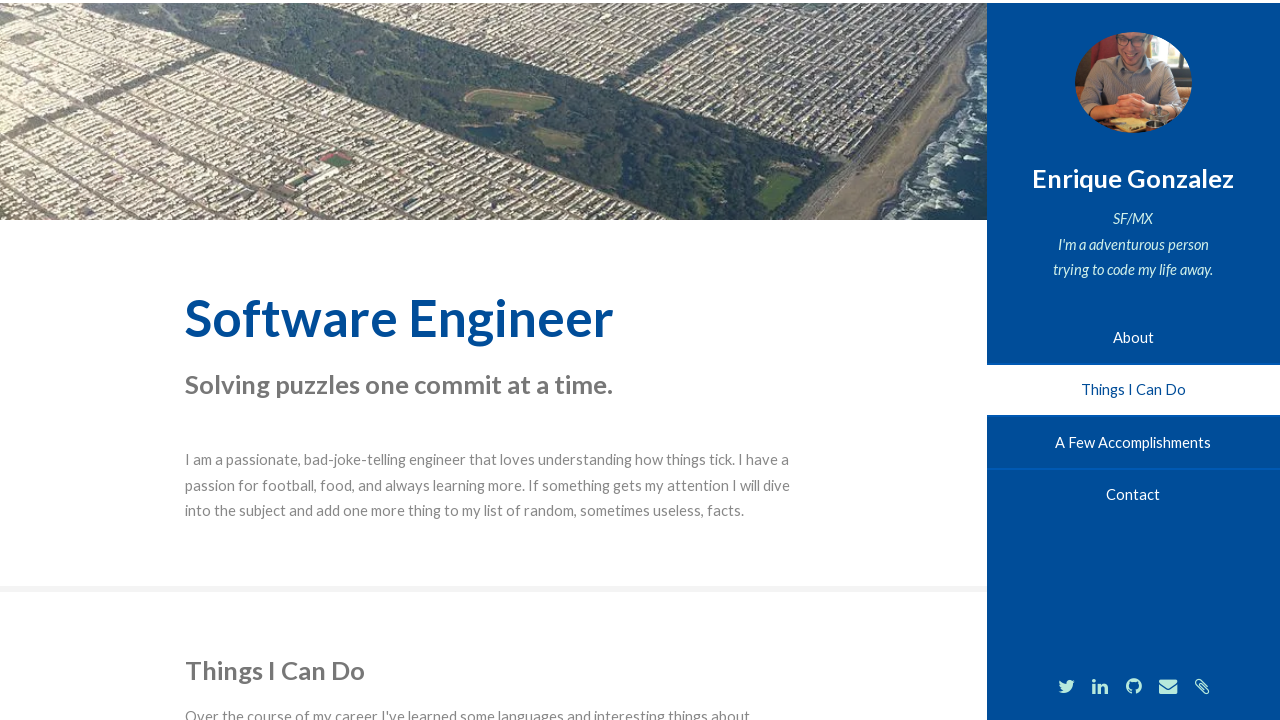

Navigated back to homepage https://enriquegh.com
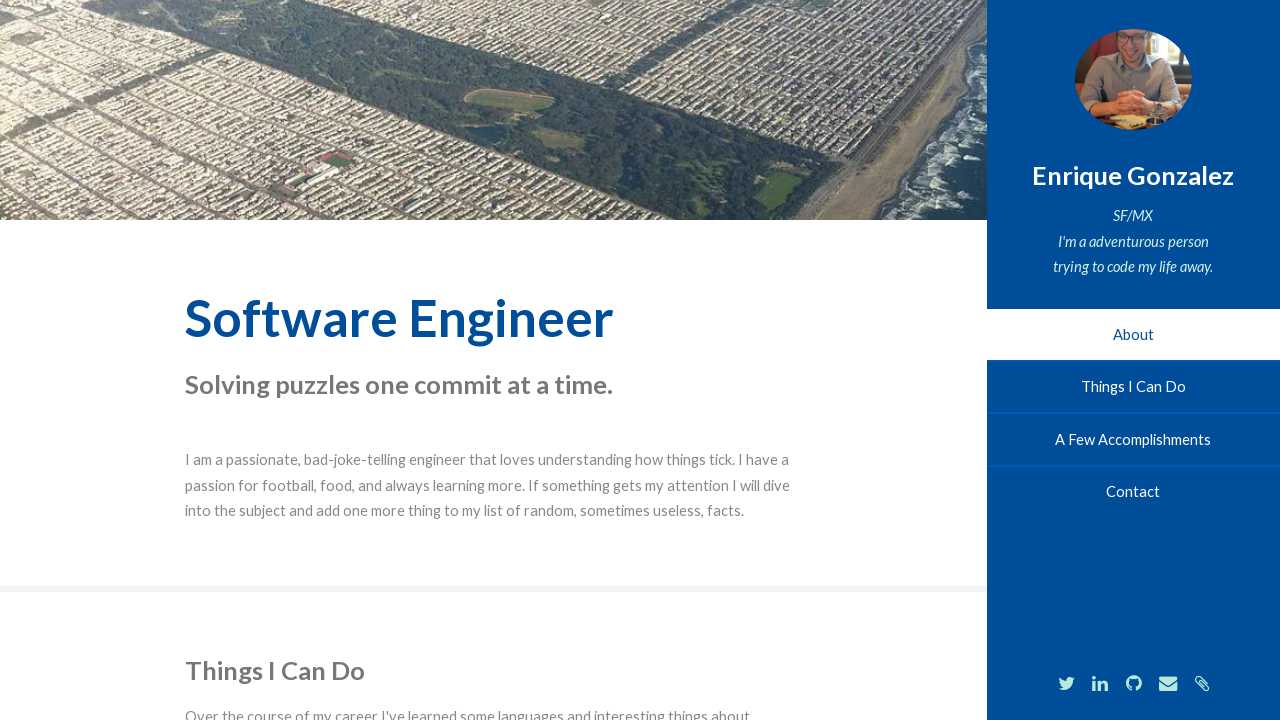

Located header element to check visibility
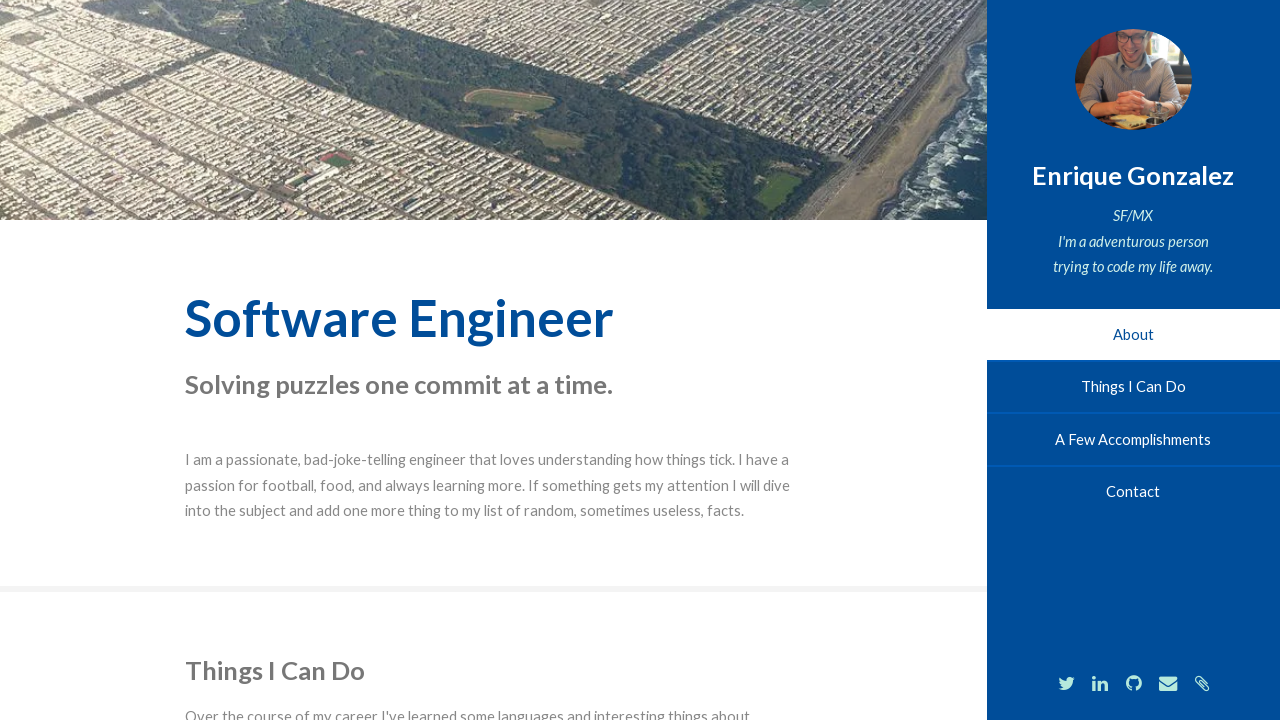

Clicked on two-link element at (1133, 387) on #two-link
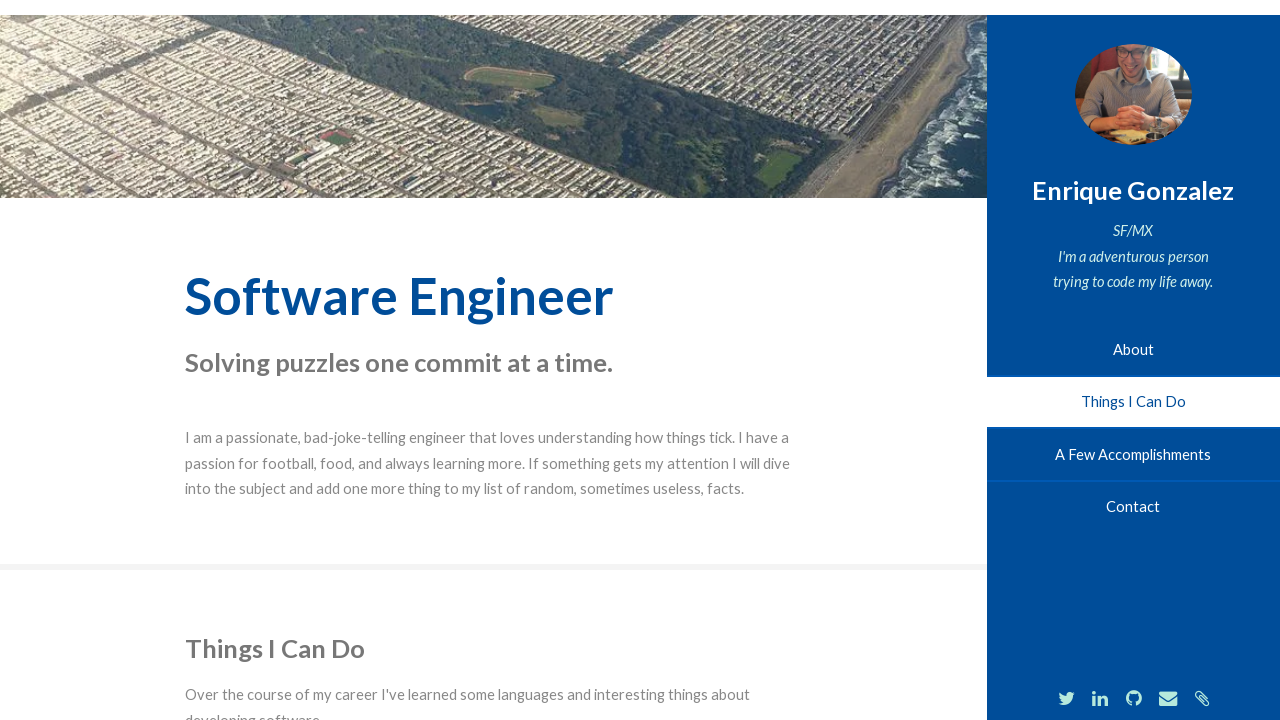

Navigated back to homepage https://enriquegh.com
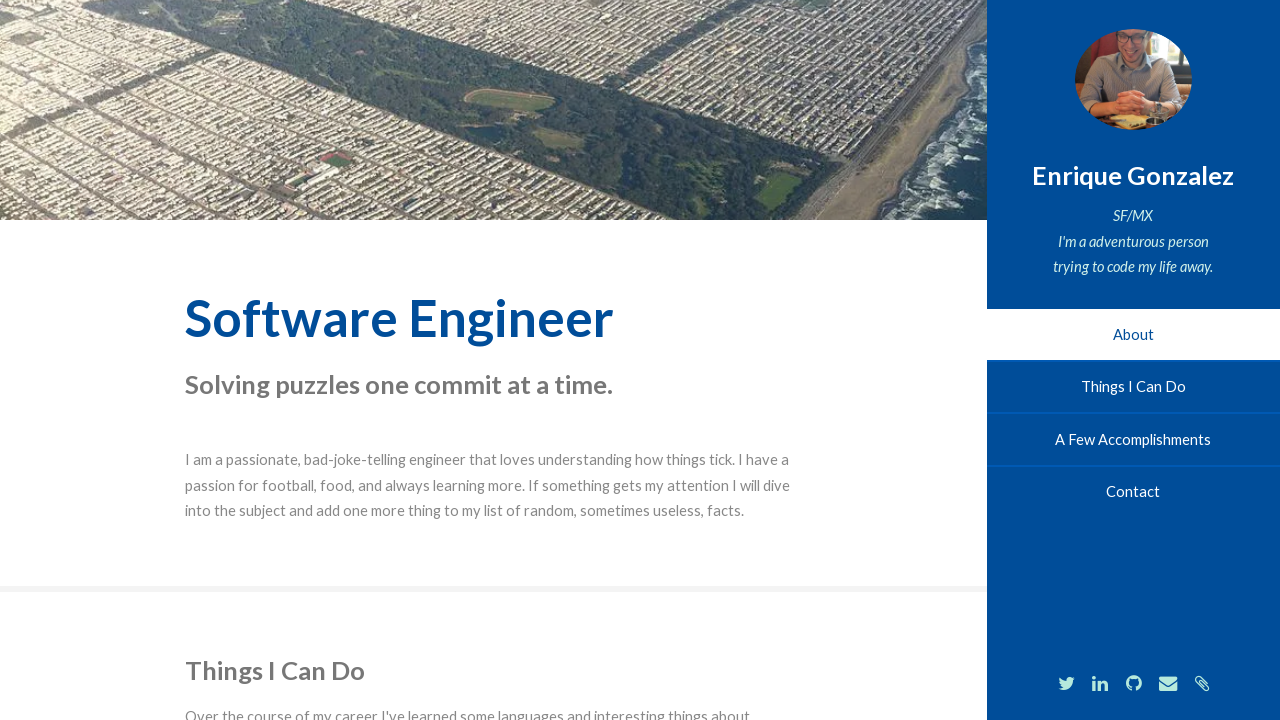

Located header element to check visibility
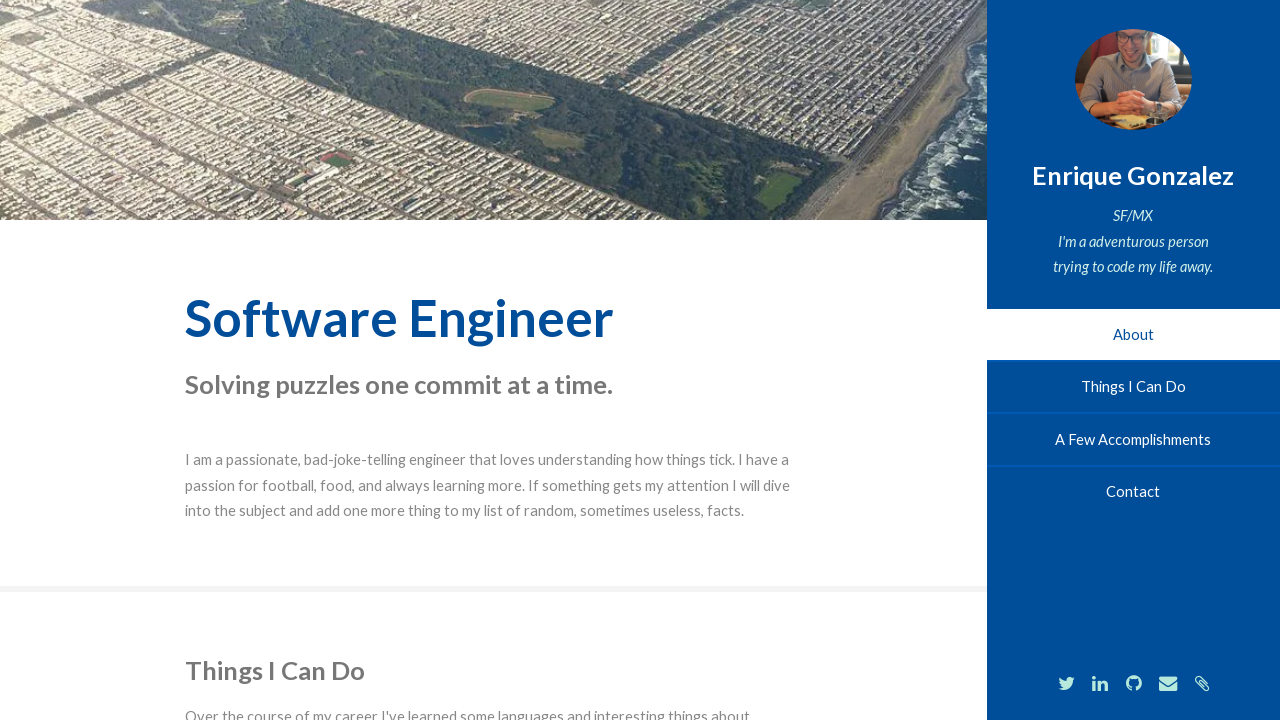

Clicked on two-link element at (1133, 387) on #two-link
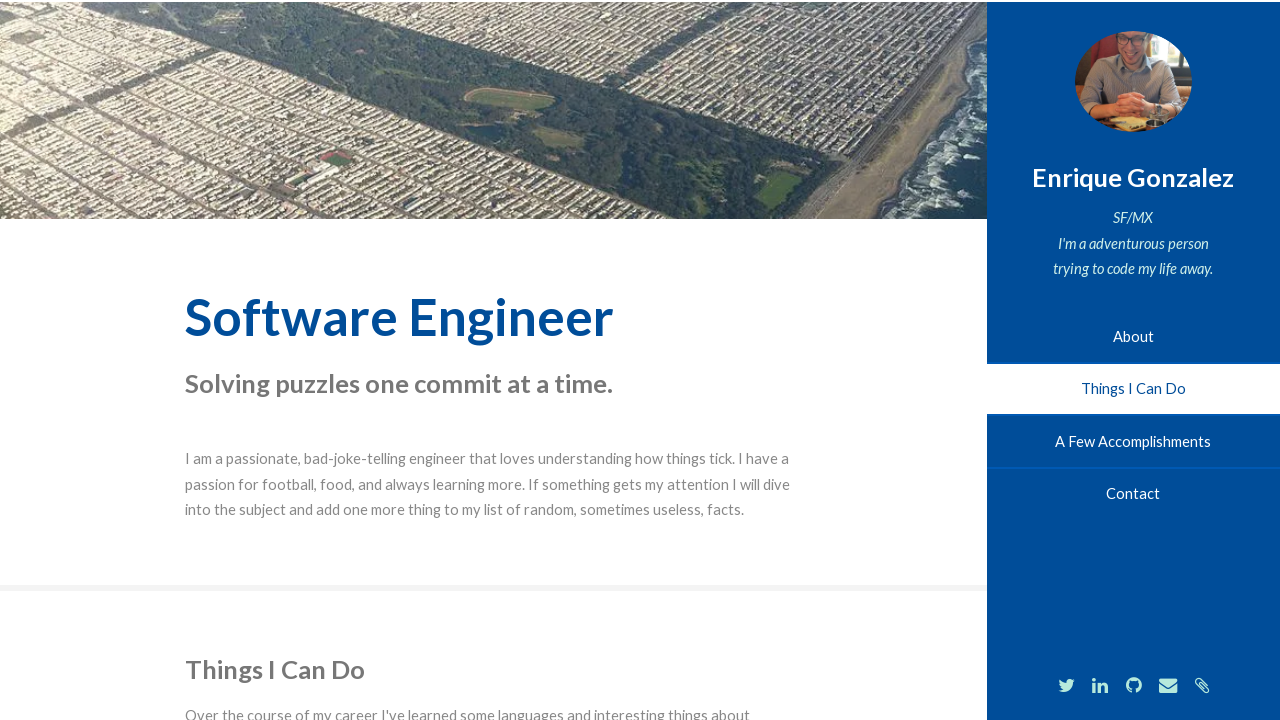

Navigated back to homepage https://enriquegh.com
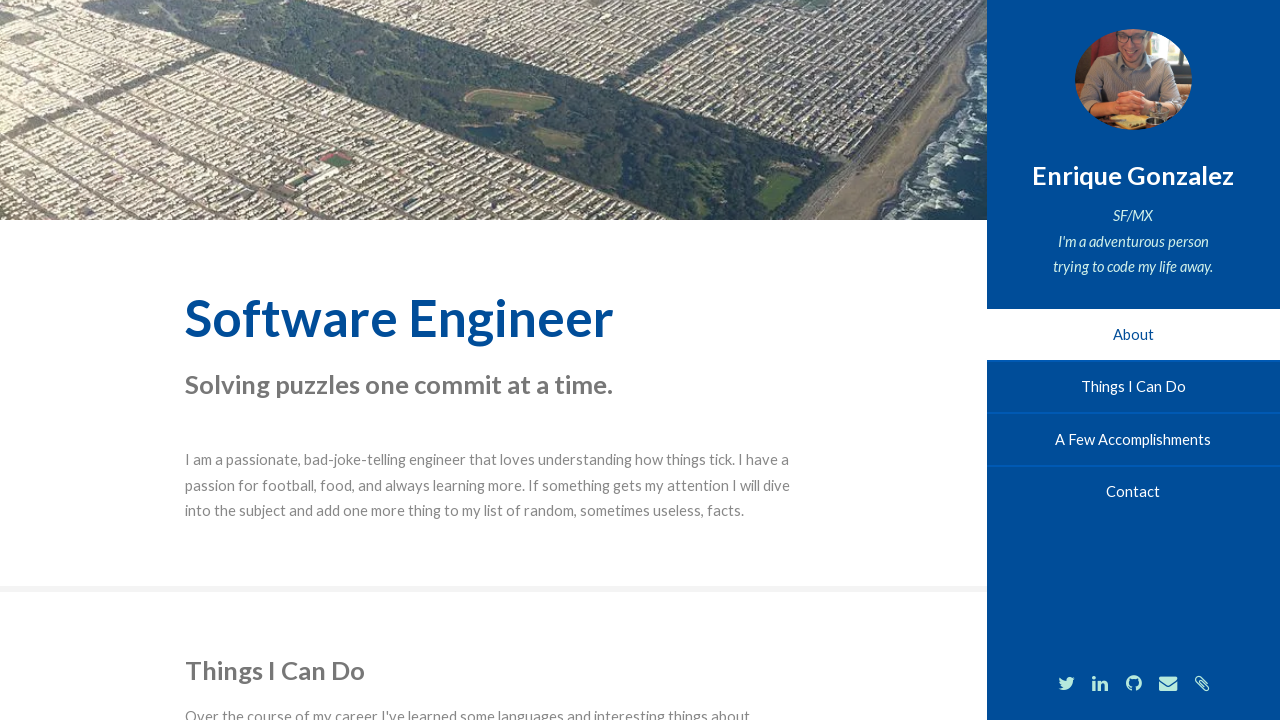

Located header element to check visibility
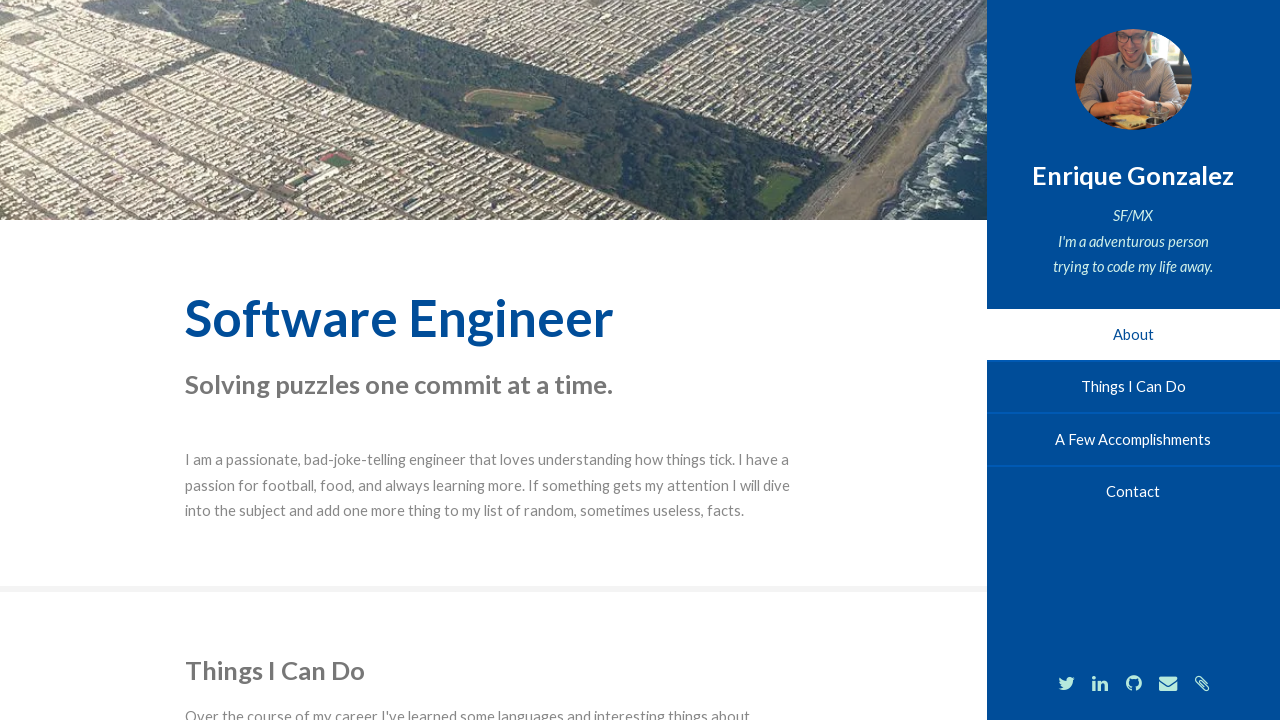

Clicked on two-link element at (1133, 387) on #two-link
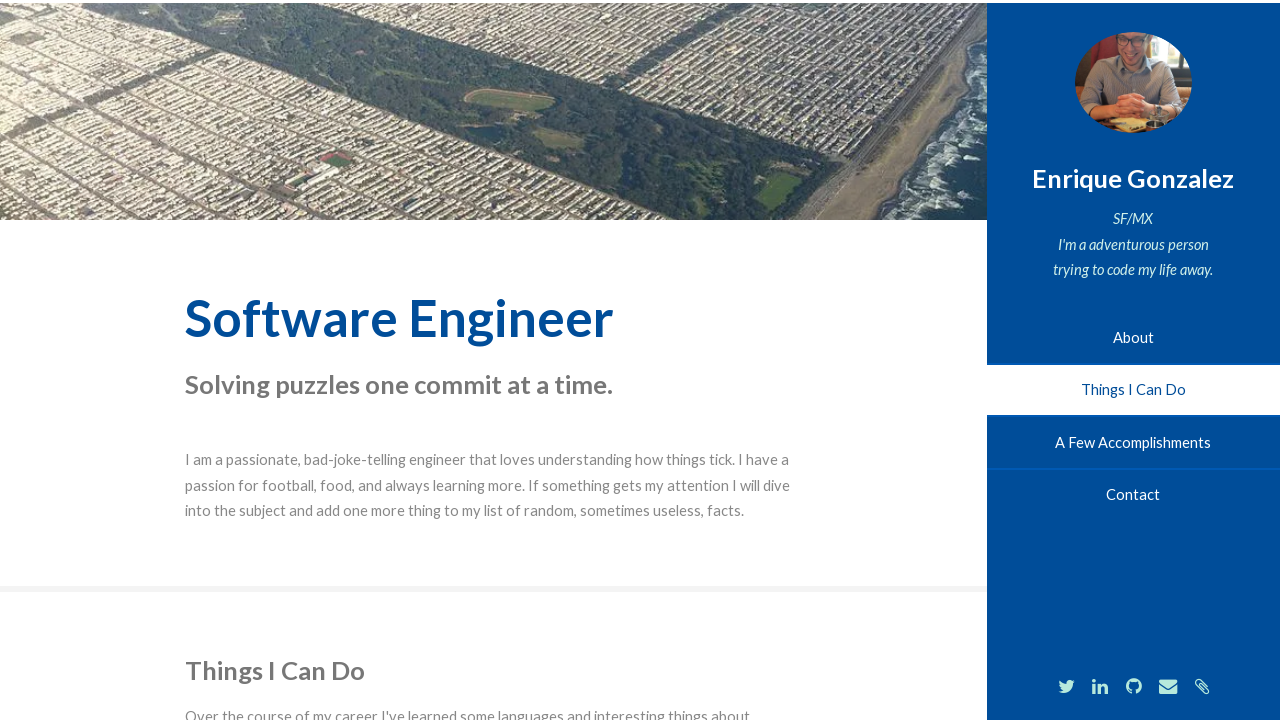

Navigated back to homepage https://enriquegh.com
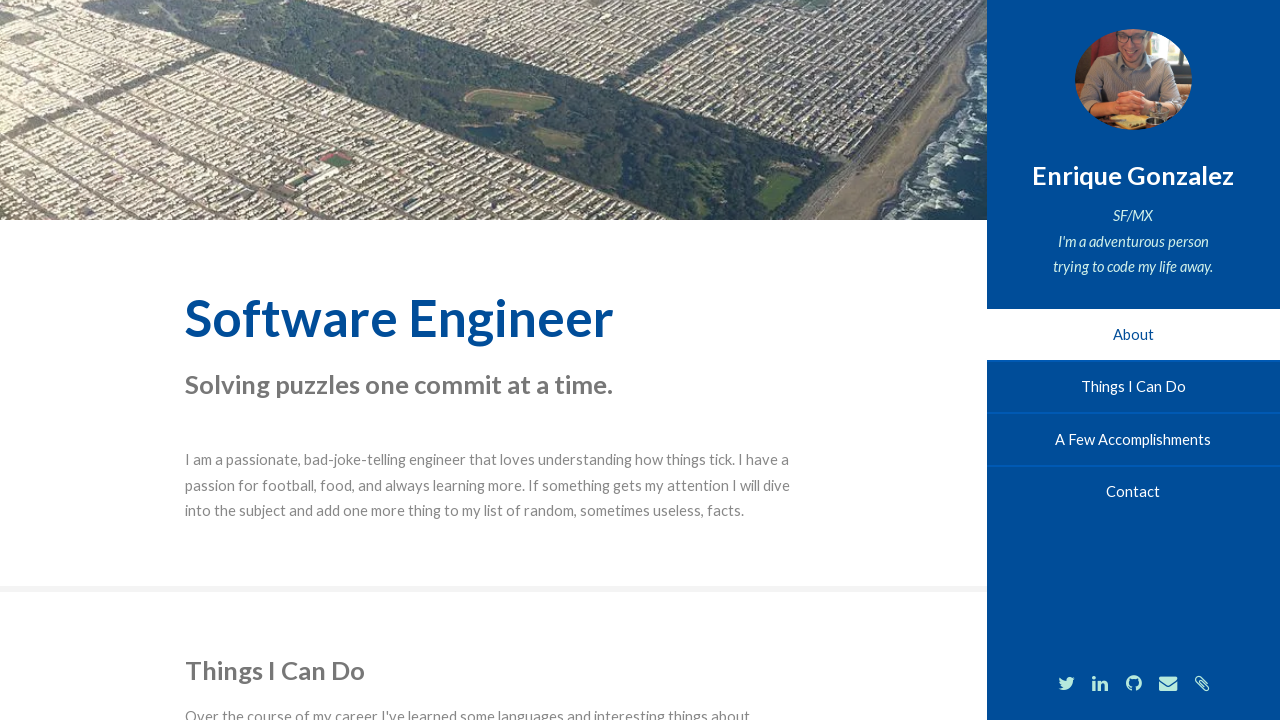

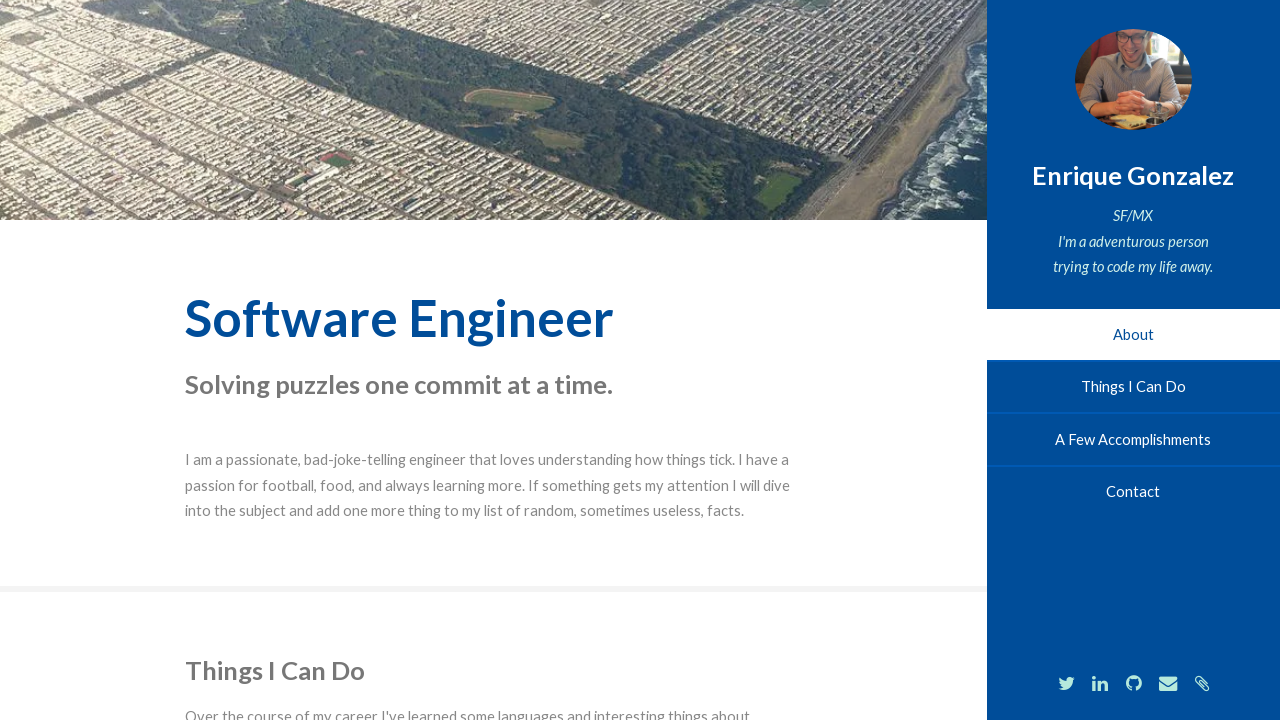